Selects a date of birth using the date picker in the practice form

Starting URL: https://demoqa.com/automation-practice-form

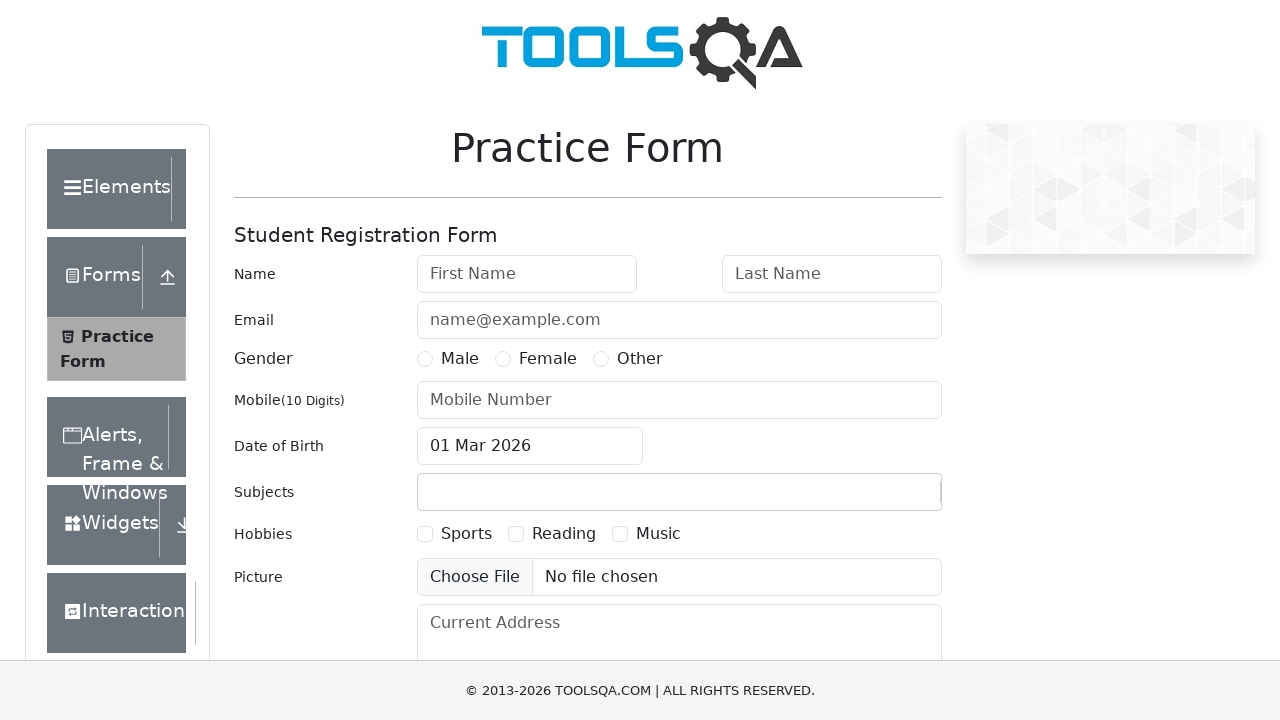

Clicked on date of birth field to open date picker at (530, 446) on #dateOfBirthInput
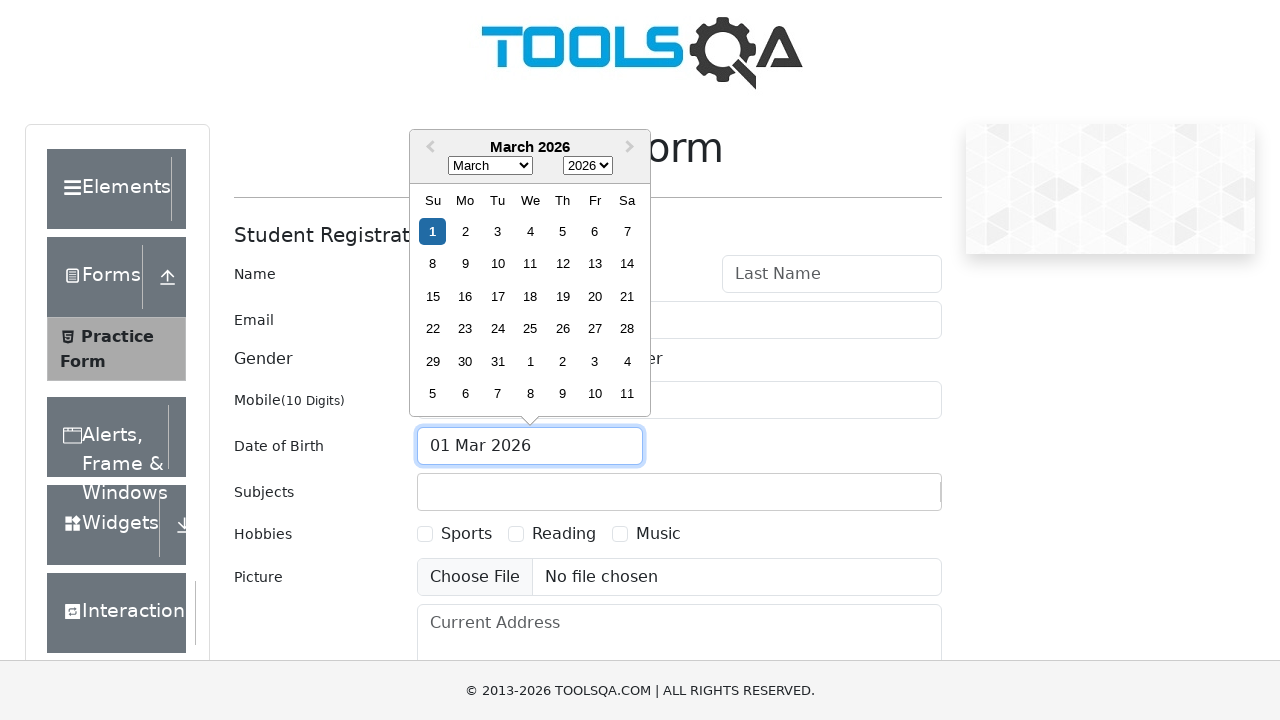

Selected year 1990 from date picker on .react-datepicker__year-select
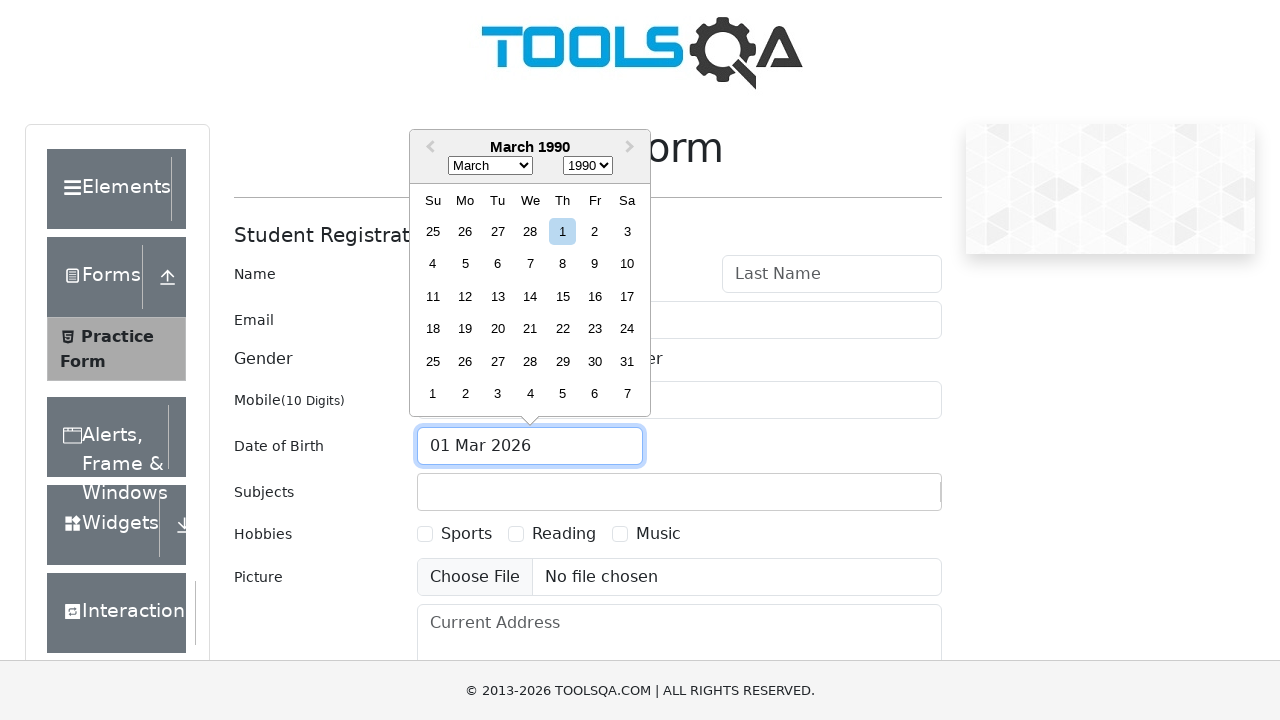

Selected September from month dropdown on .react-datepicker__month-select
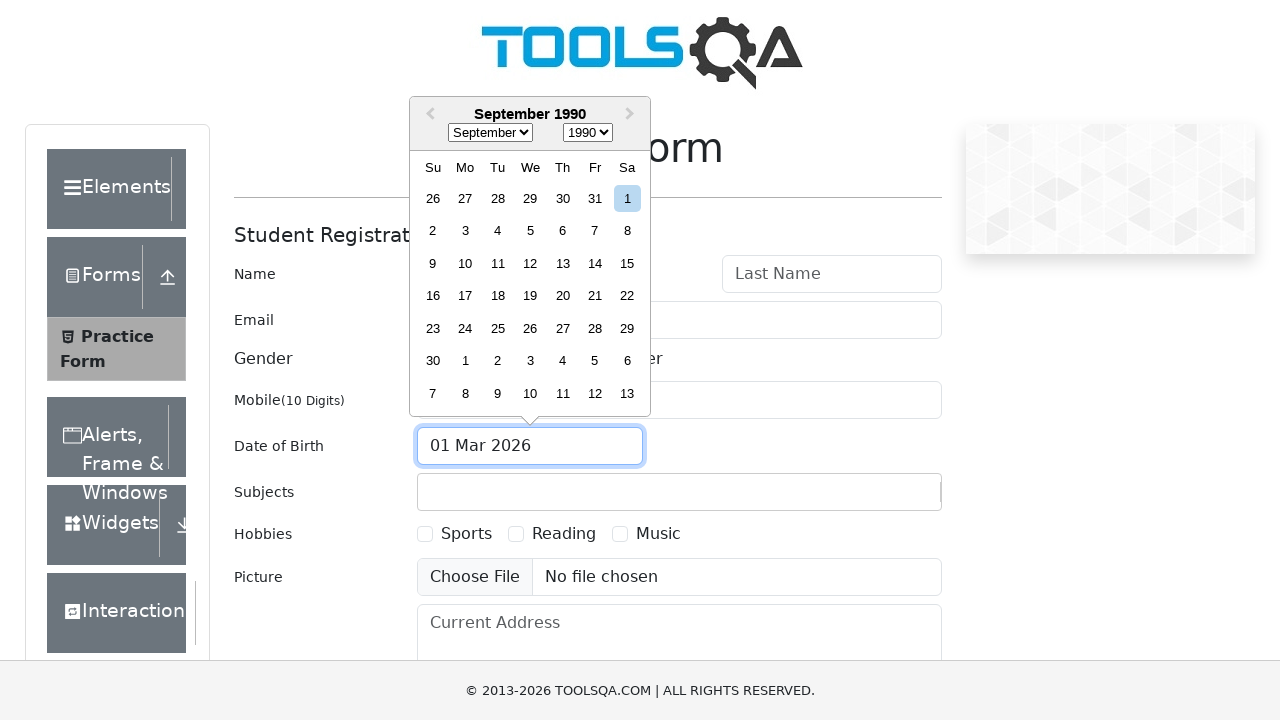

Selected day 15 from date picker at (627, 263) on .react-datepicker__day--015:not(.react-datepicker__day--outside-month)
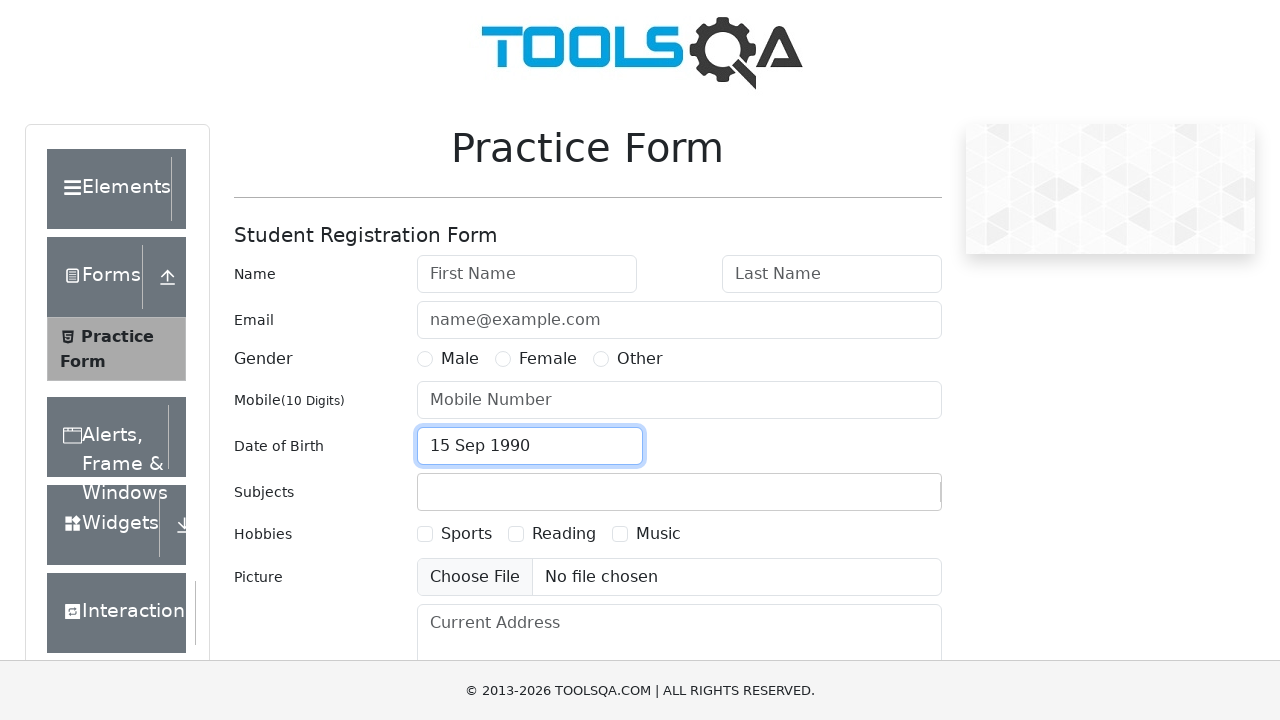

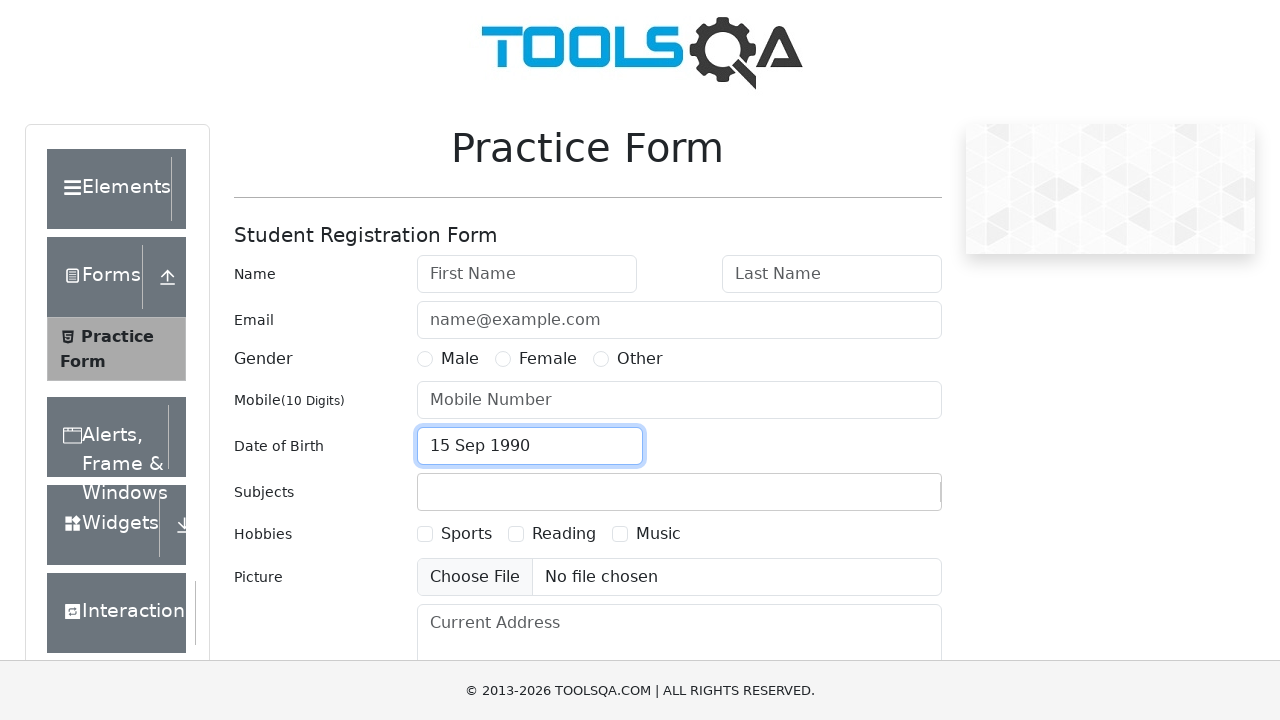